Navigates to a simple form page and locates the submit button element by its ID

Starting URL: http://suninjuly.github.io/simple_form_find_task.html

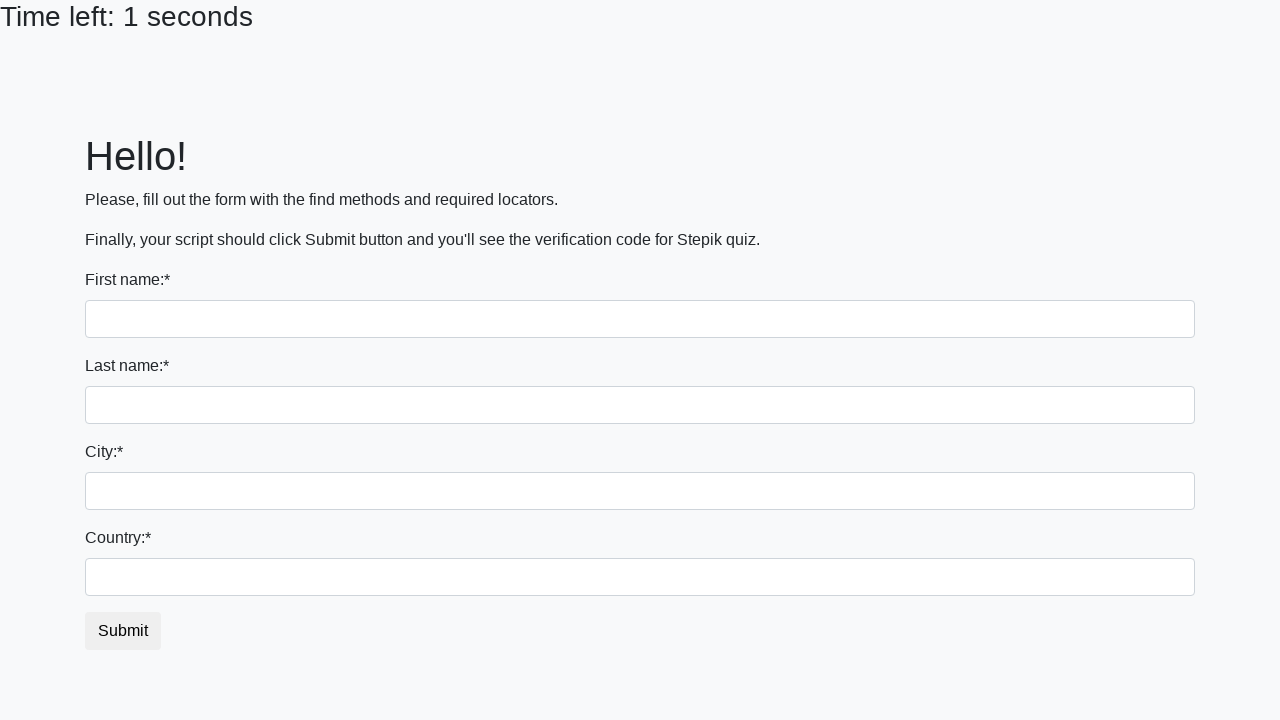

Waited for submit button with ID 'submit_button' to be present on the page
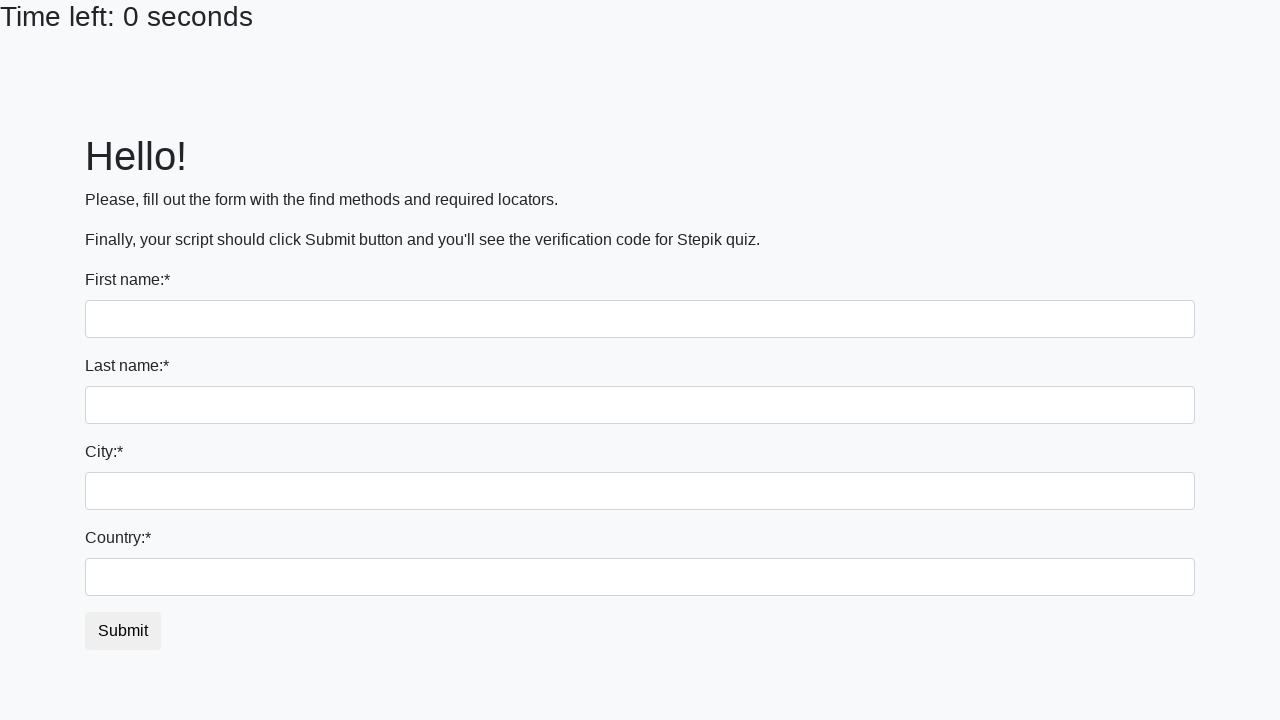

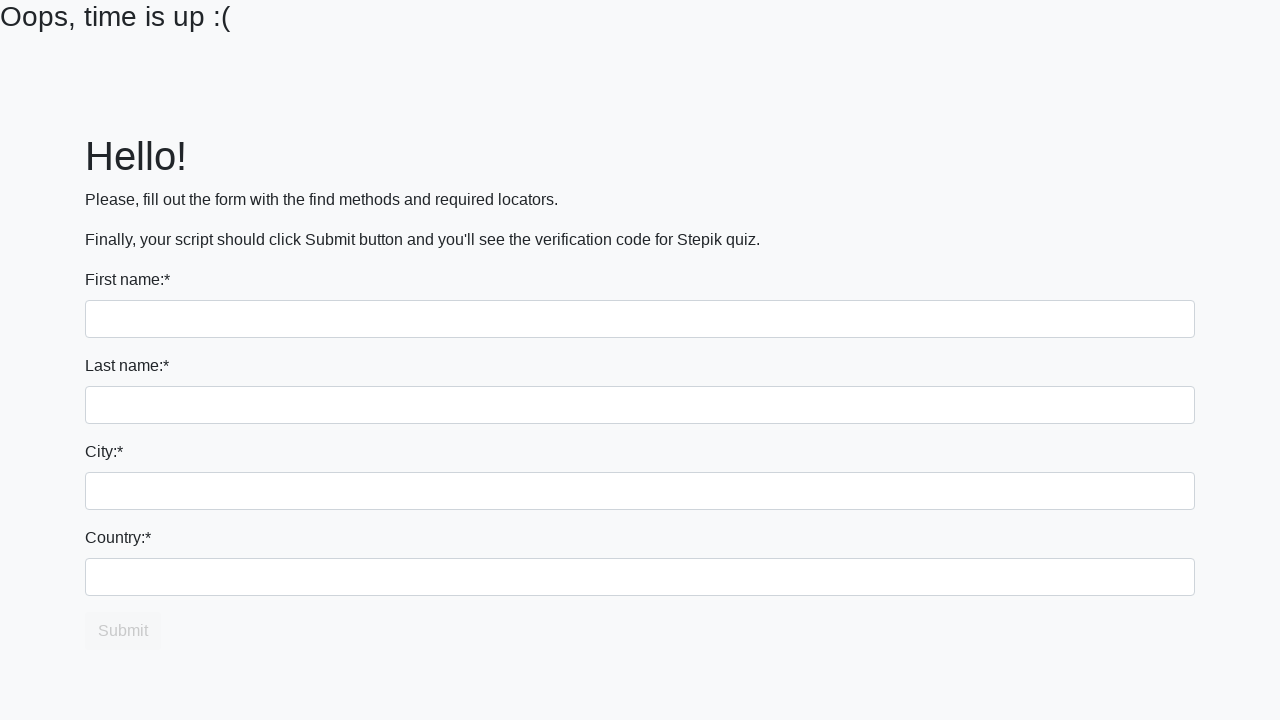